Tests keyboard key press functionality by sending a space key to an input element and verifying the result text displays the correct key that was pressed, then sends a tab key using action builder and verifies that result as well.

Starting URL: https://the-internet.herokuapp.com/key_presses

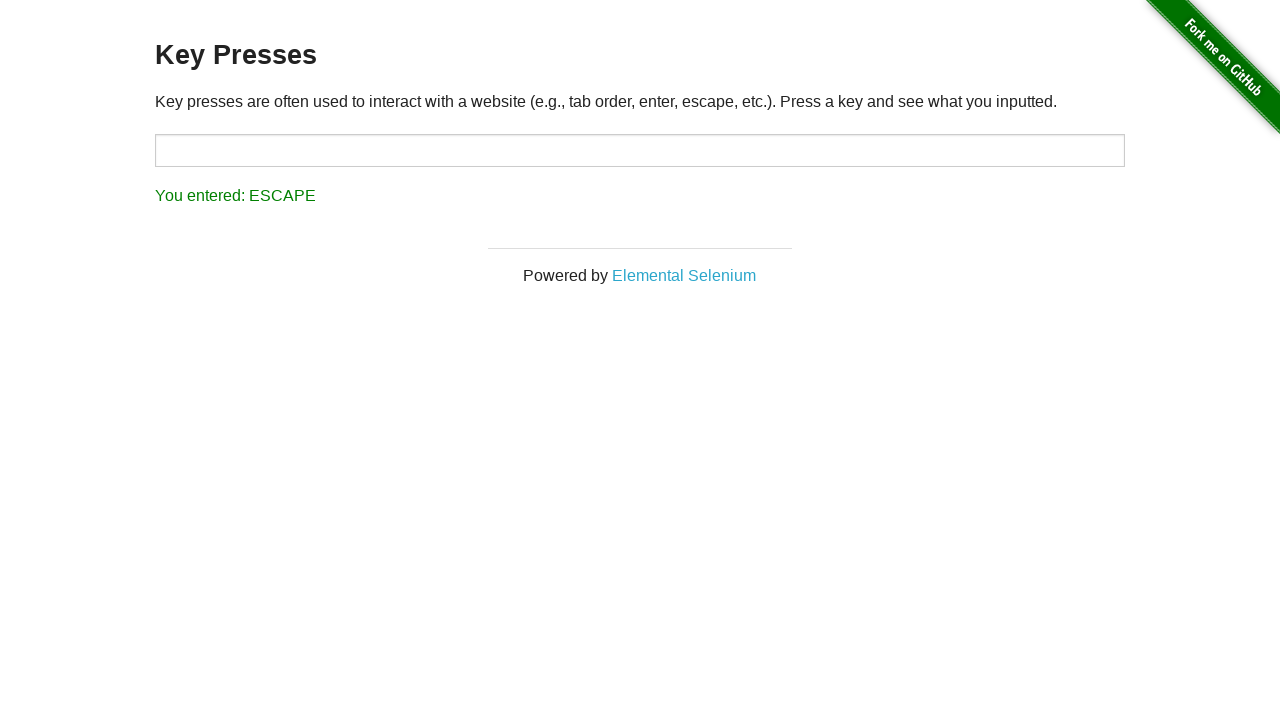

Pressed Space key on target input element on #target
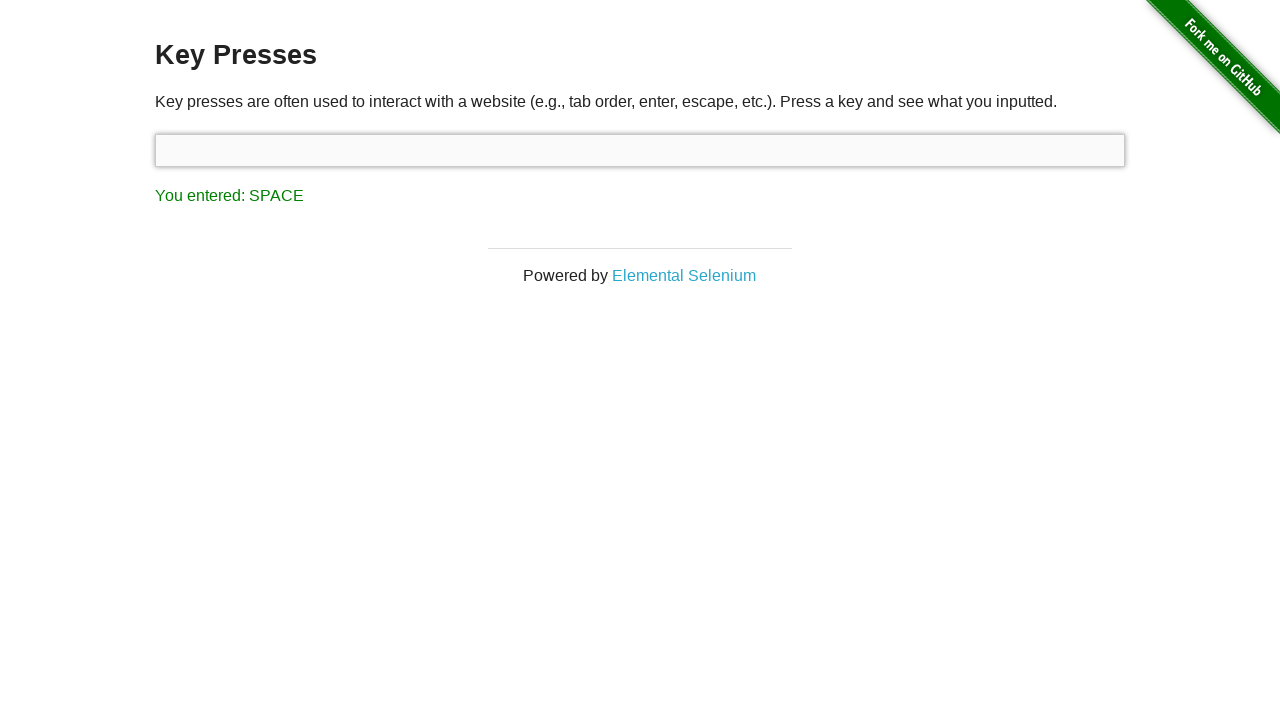

Result element loaded after Space key press
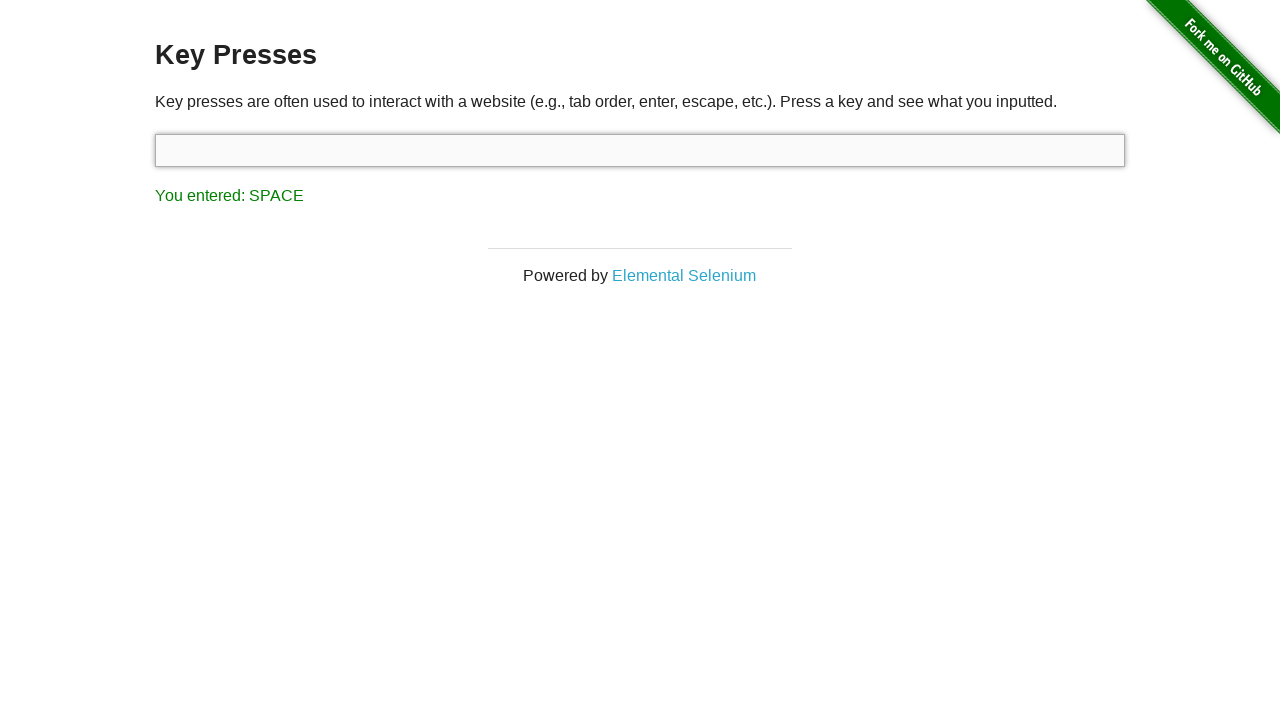

Retrieved result text content
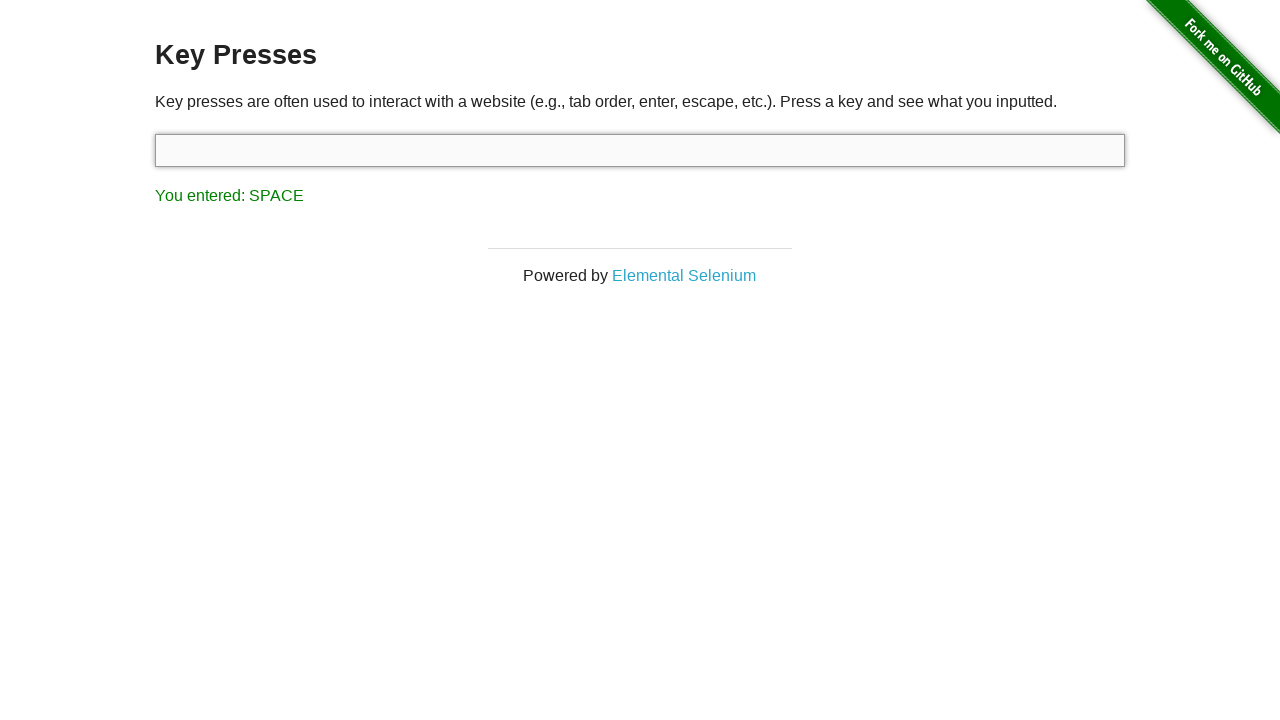

Verified result text shows 'You entered: SPACE'
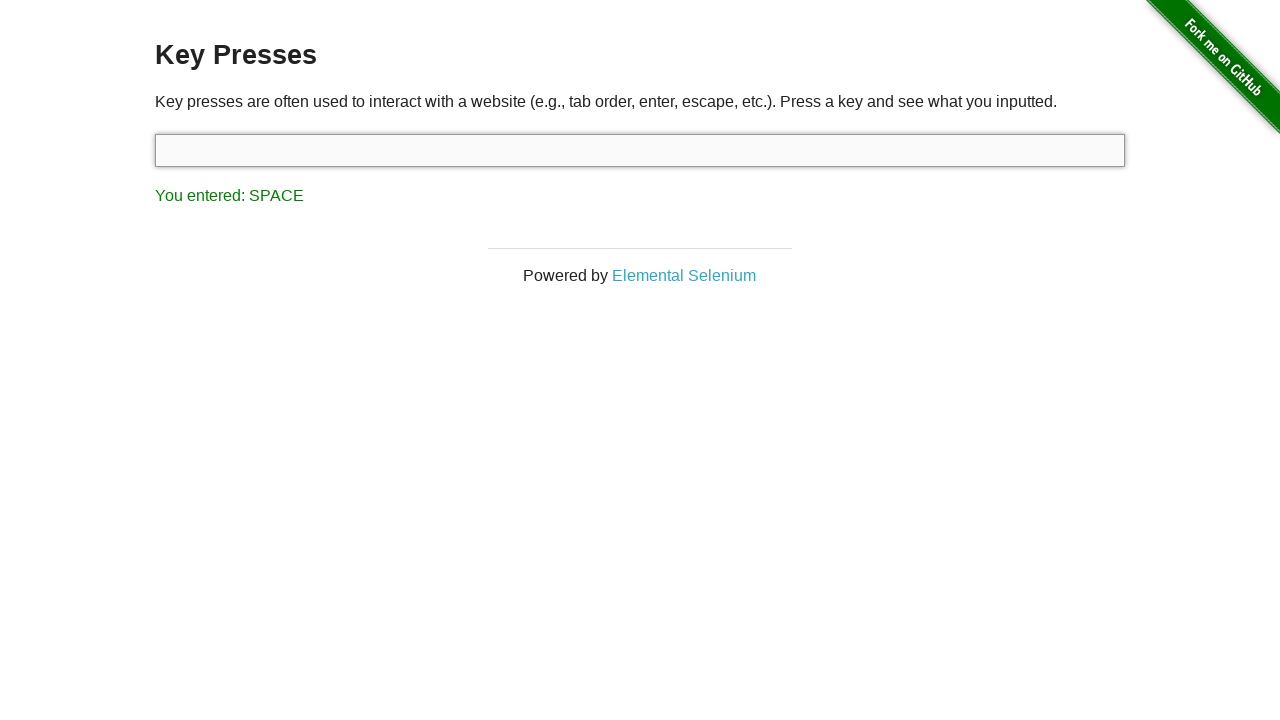

Pressed Tab key using keyboard action builder
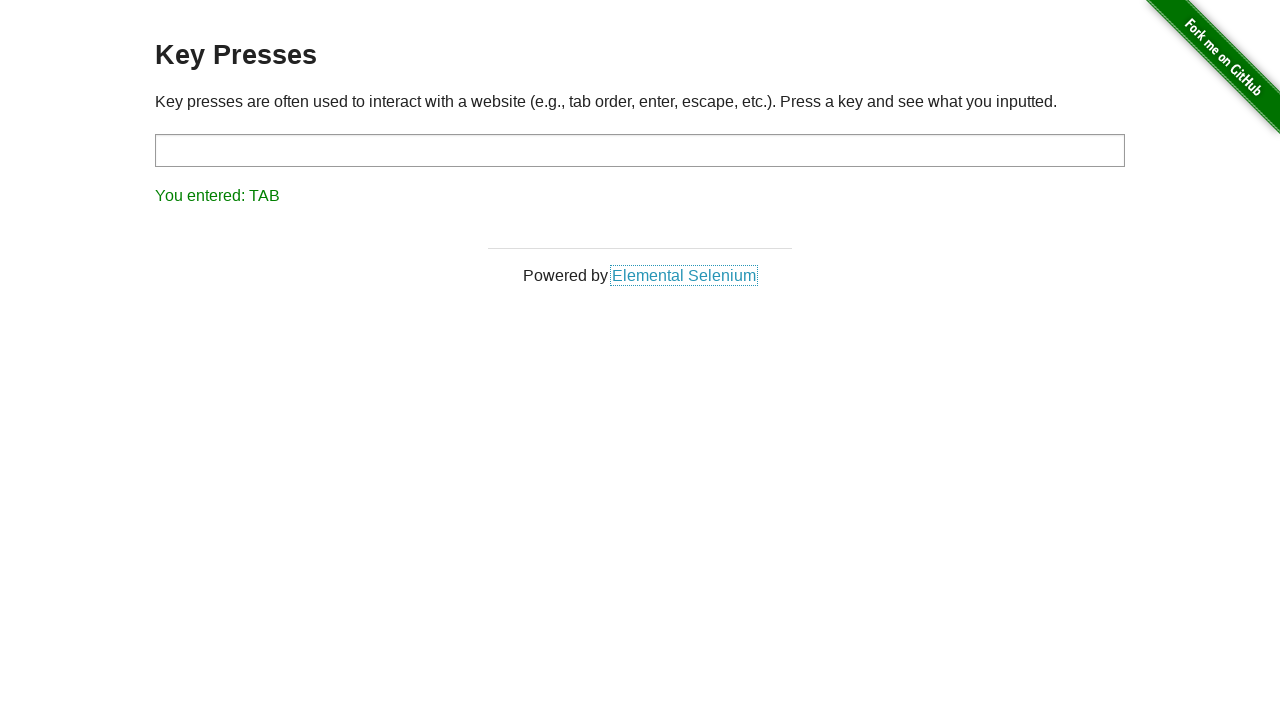

Retrieved result text content after Tab key press
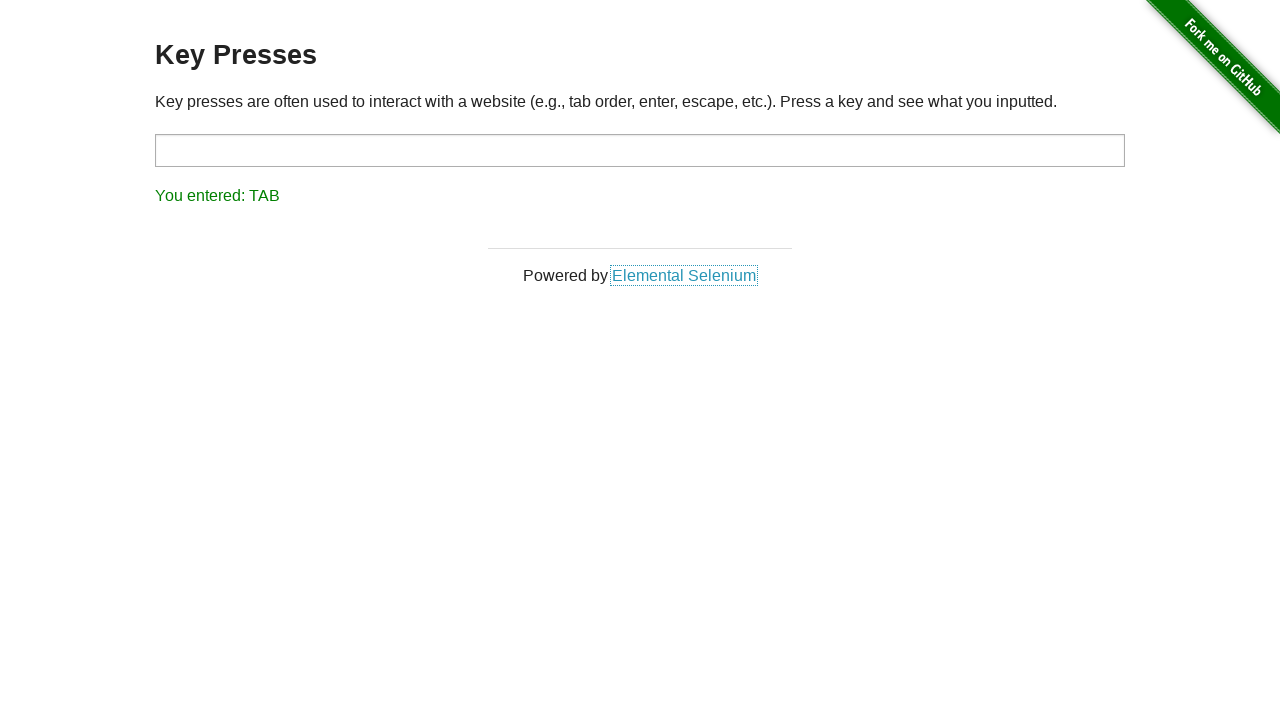

Verified result text shows 'You entered: TAB'
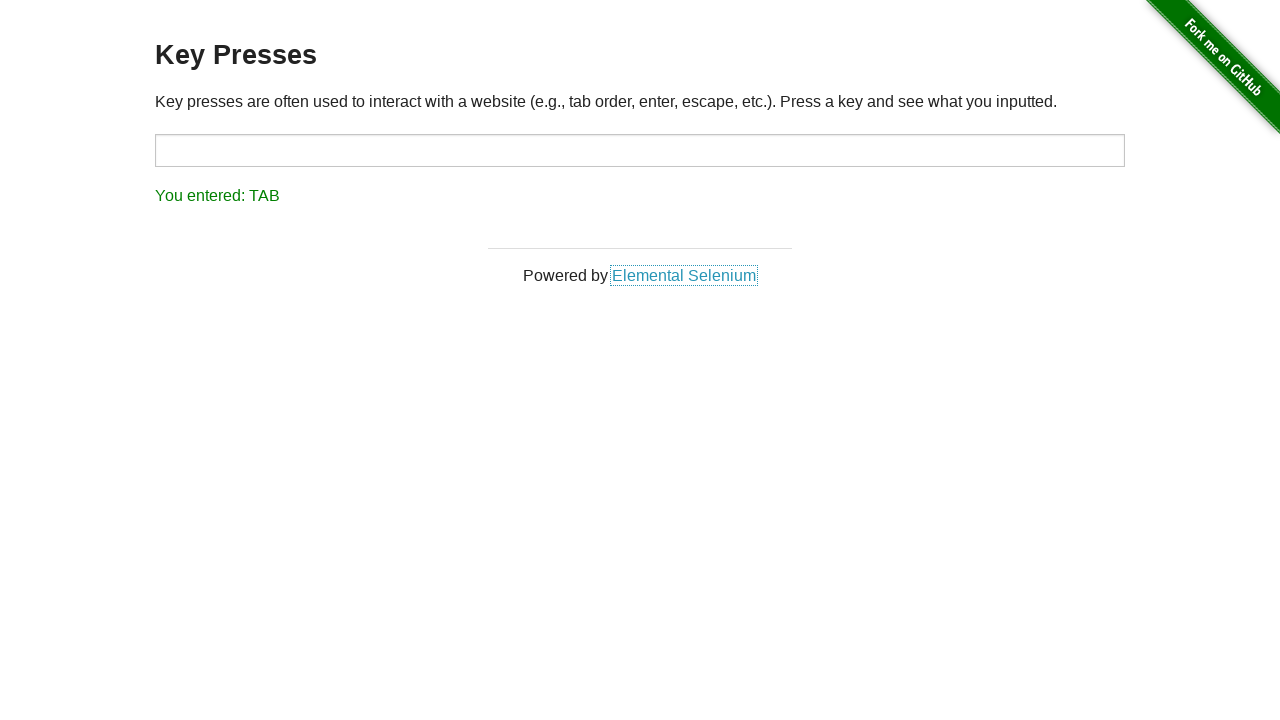

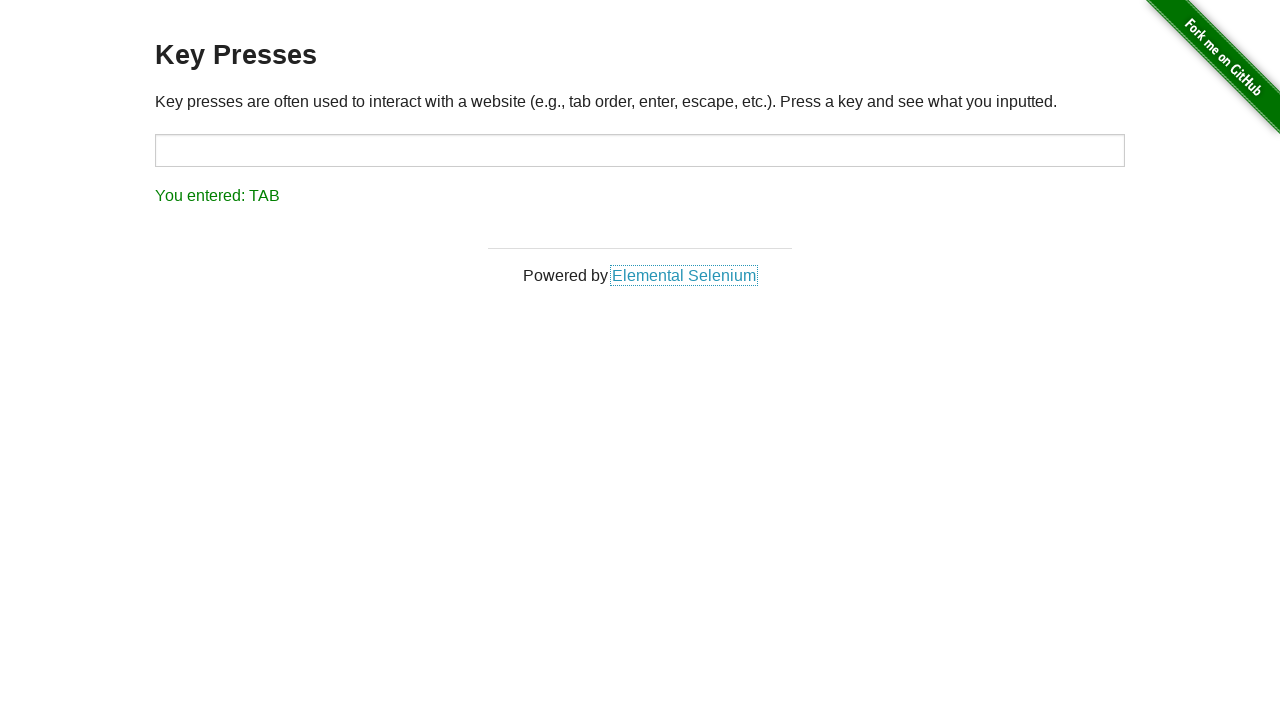